Tests multi-select dropdown functionality by selecting multiple options and retrieving all available options from the dropdown list

Starting URL: https://www.hyrtutorials.com/p/html-dropdown-elements-practice.html

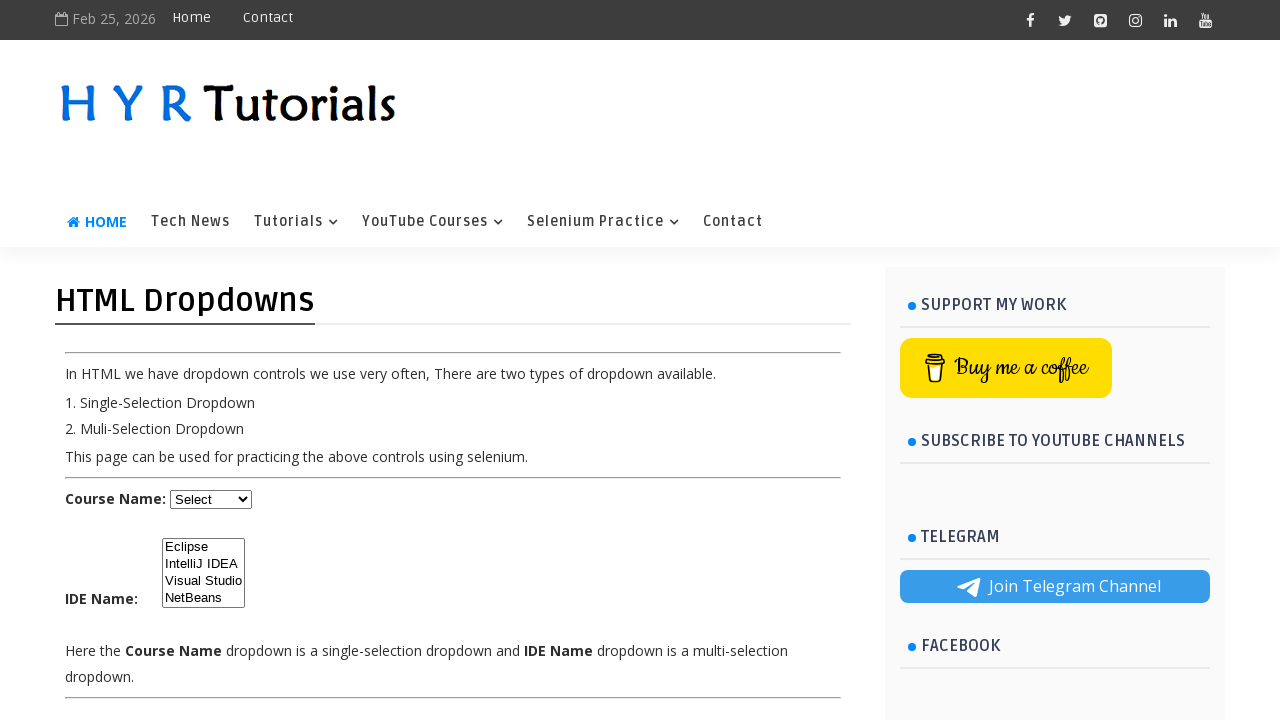

Located multi-select dropdown element with id 'ide'
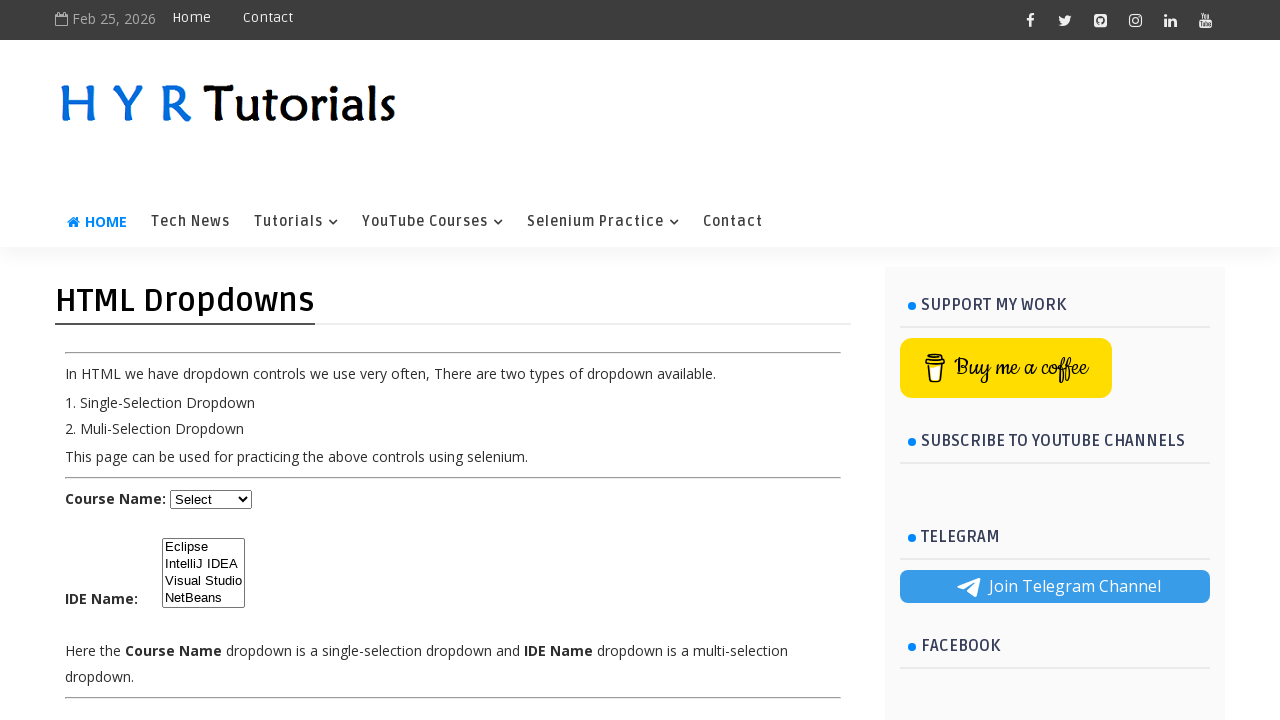

Selected multiple options from dropdown: Eclipse, IntelliJ IDEA, NetBeans on select#ide
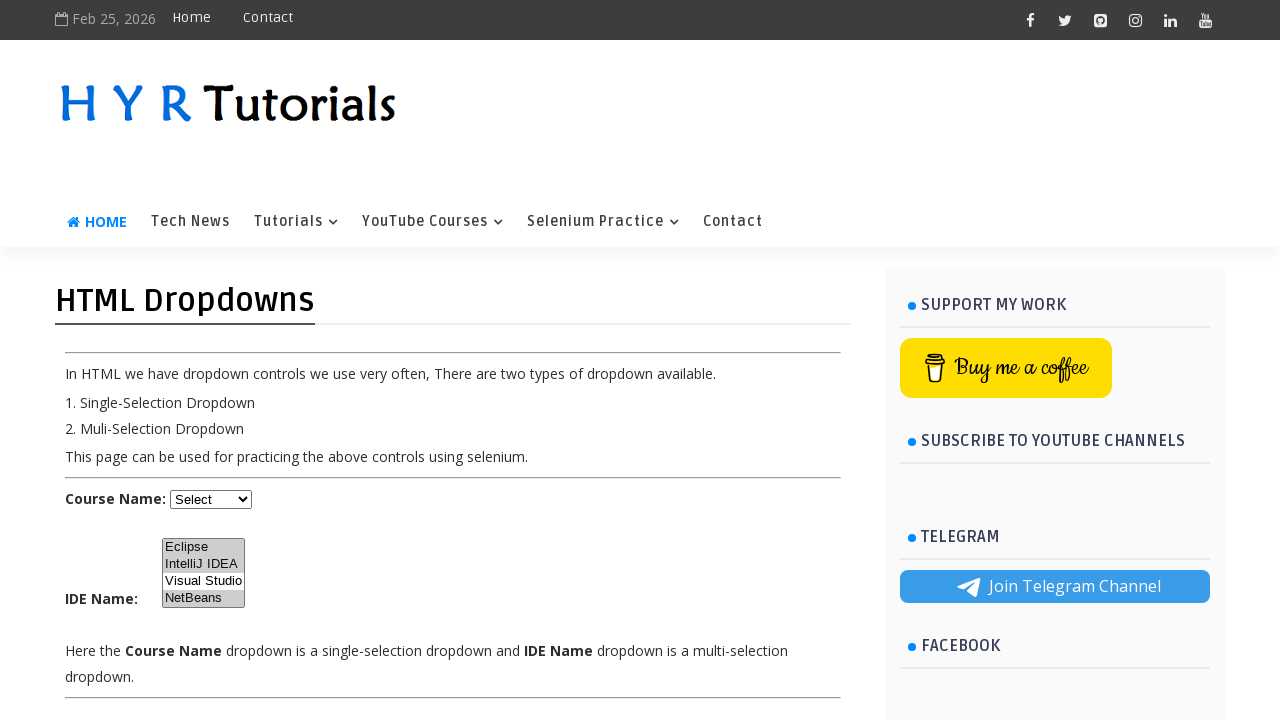

Retrieved all available options from the dropdown
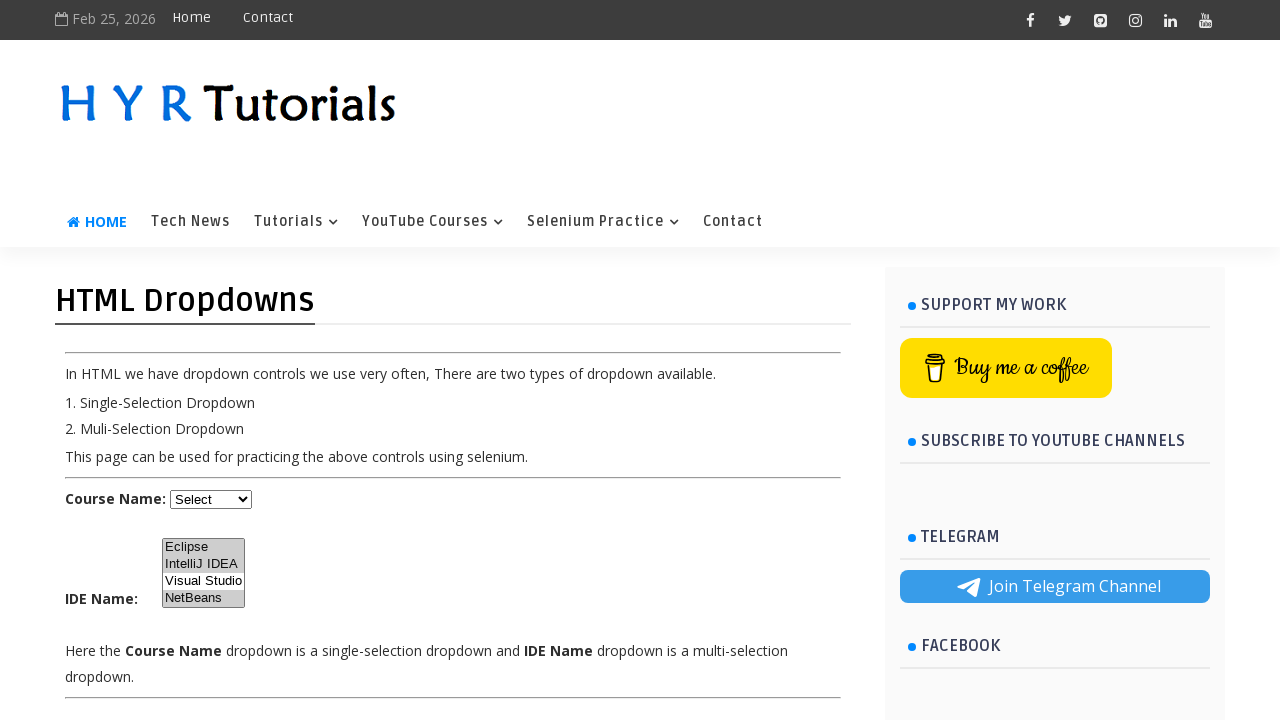

Counted total dropdown options: 4
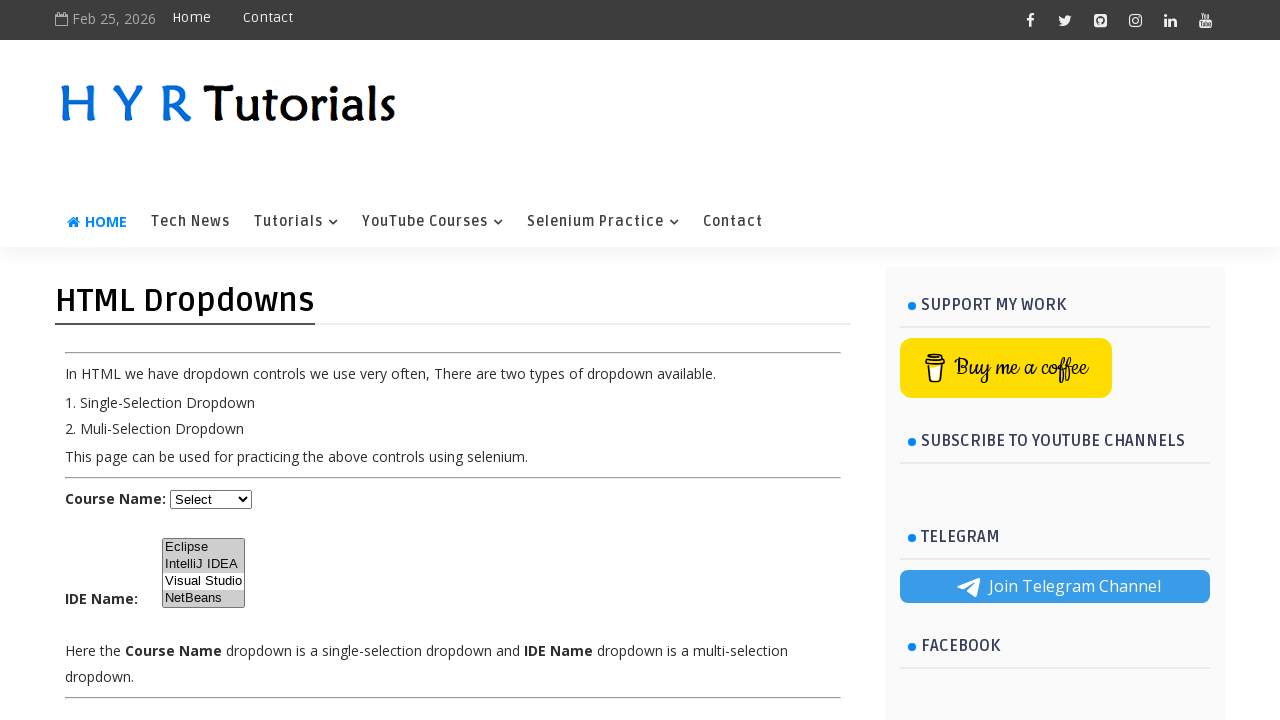

Retrieved option text: Eclipse
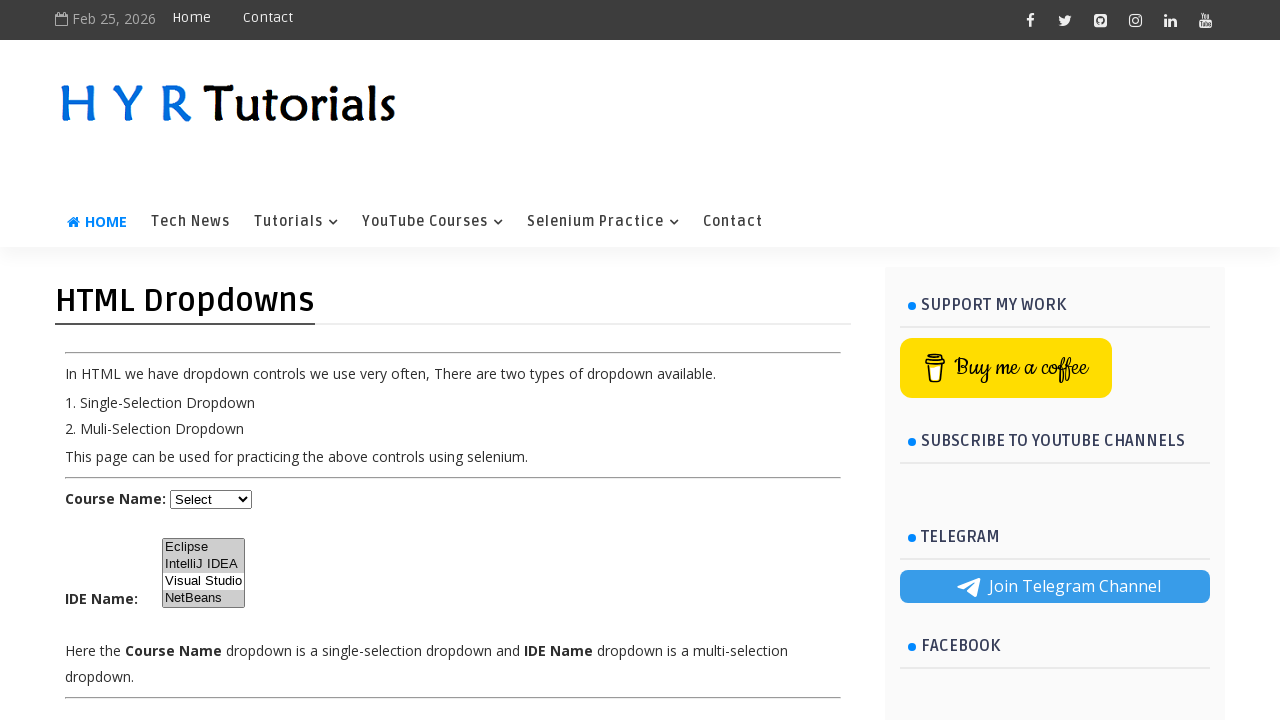

Retrieved option text: IntelliJ IDEA
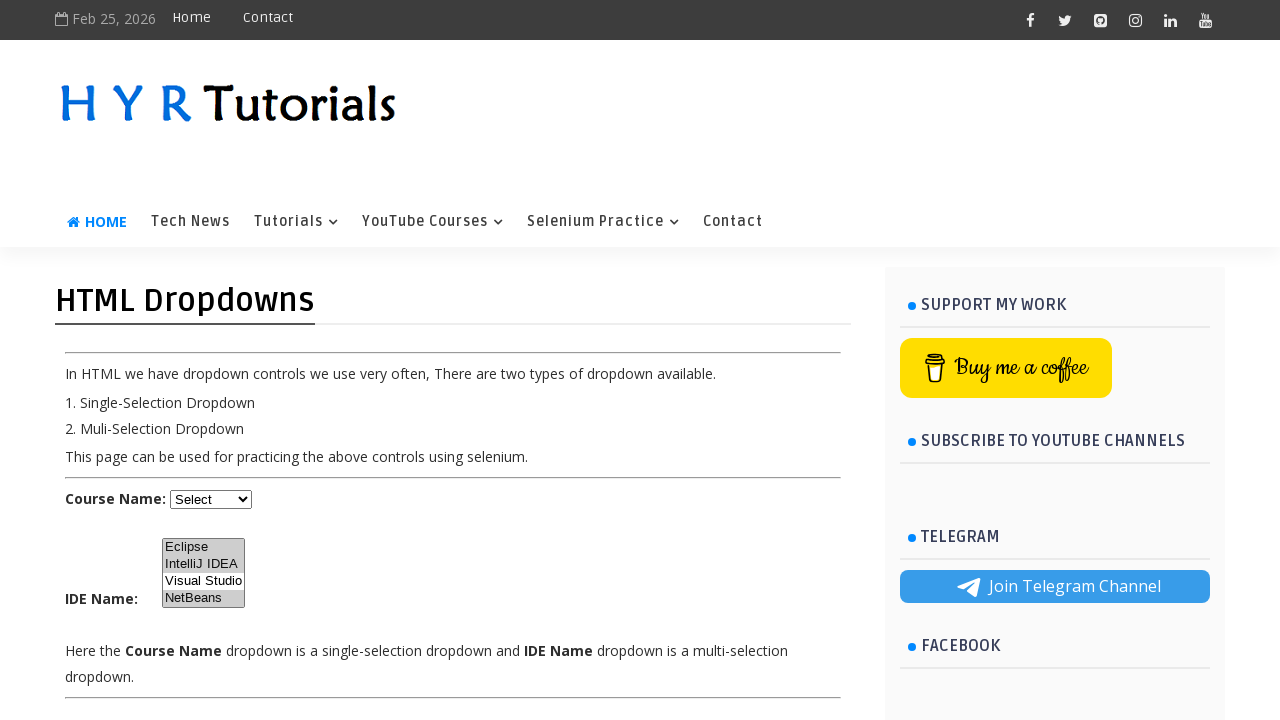

Retrieved option text: Visual Studio
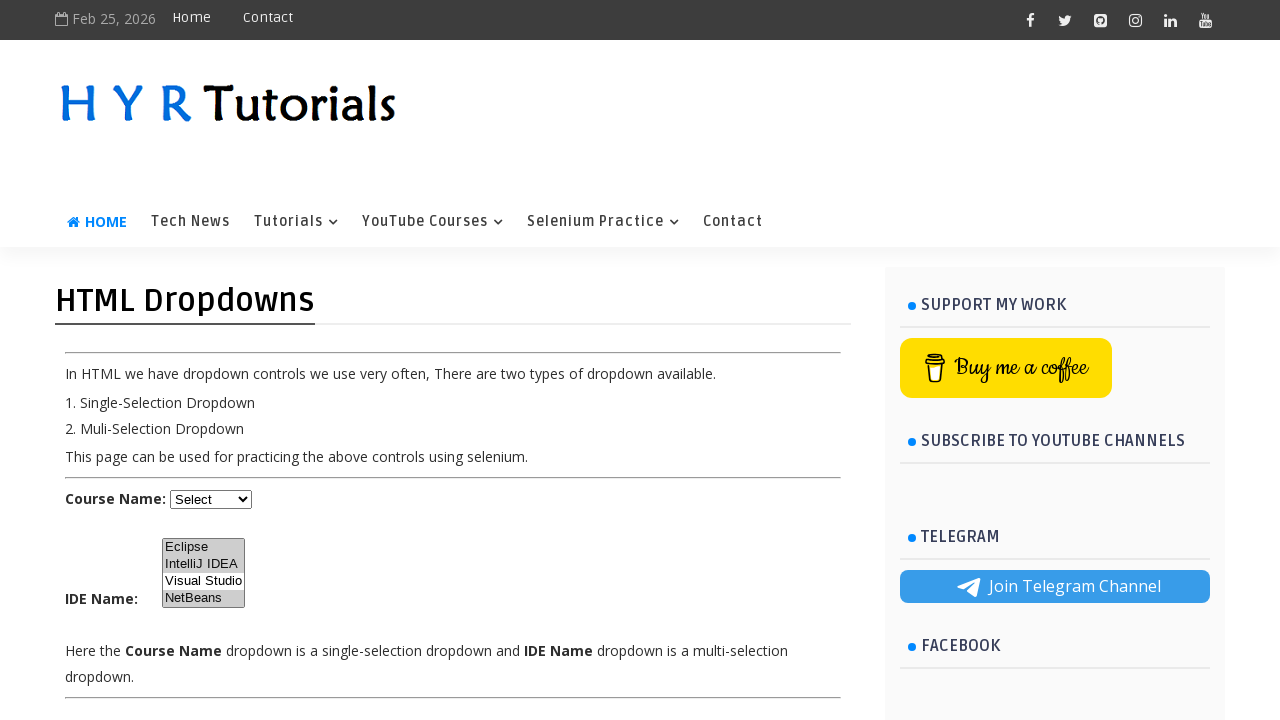

Retrieved option text: NetBeans
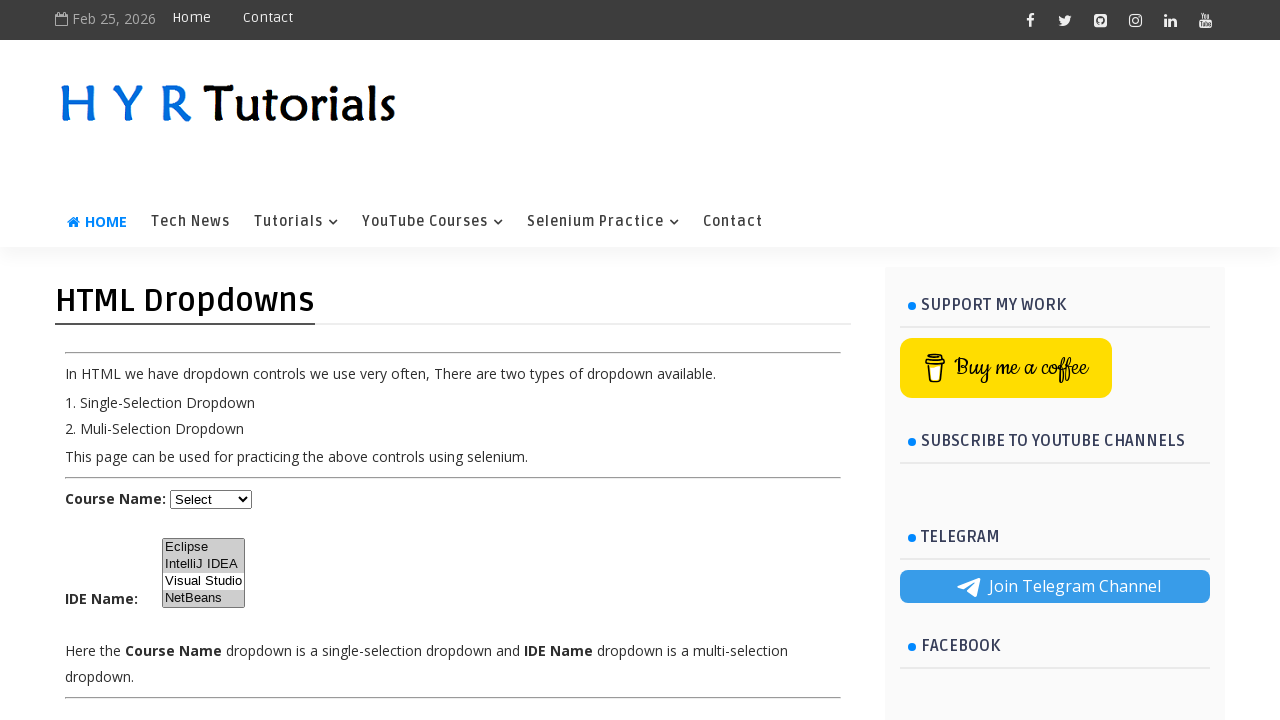

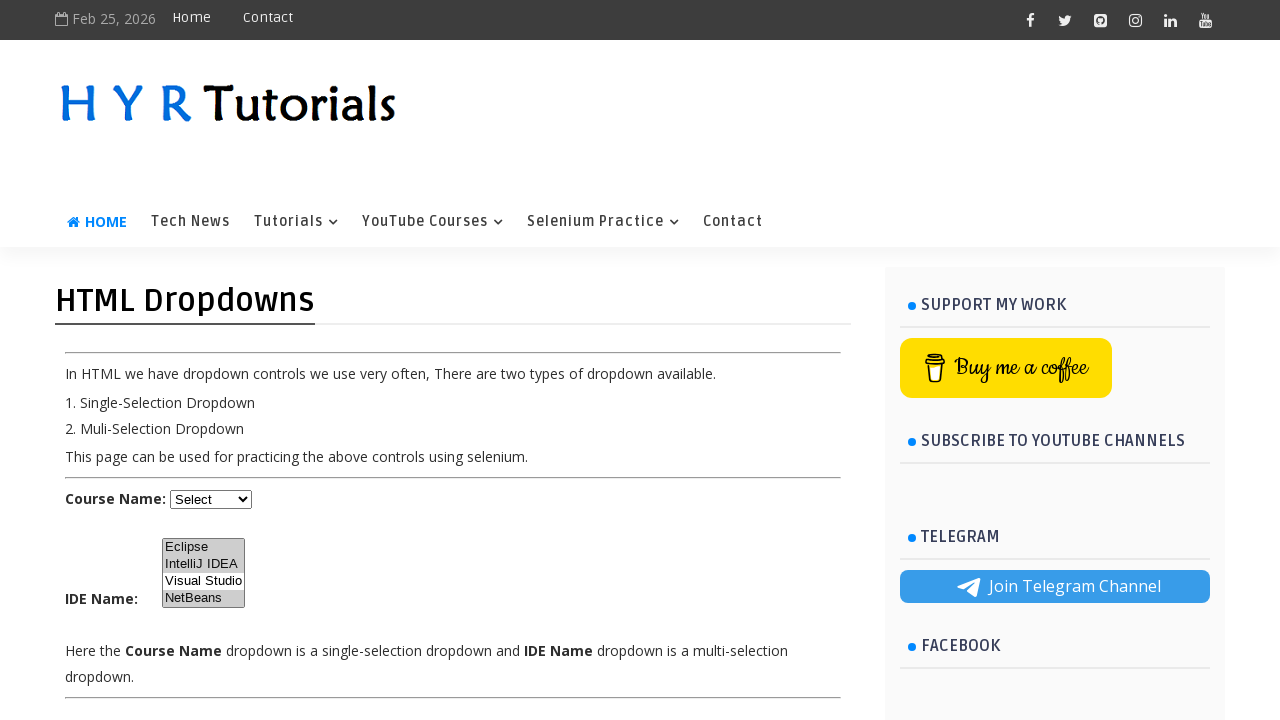